Navigates to the referloan QA site and changes the page zoom level to 50% using JavaScript execution

Starting URL: https://qa.referloan.in

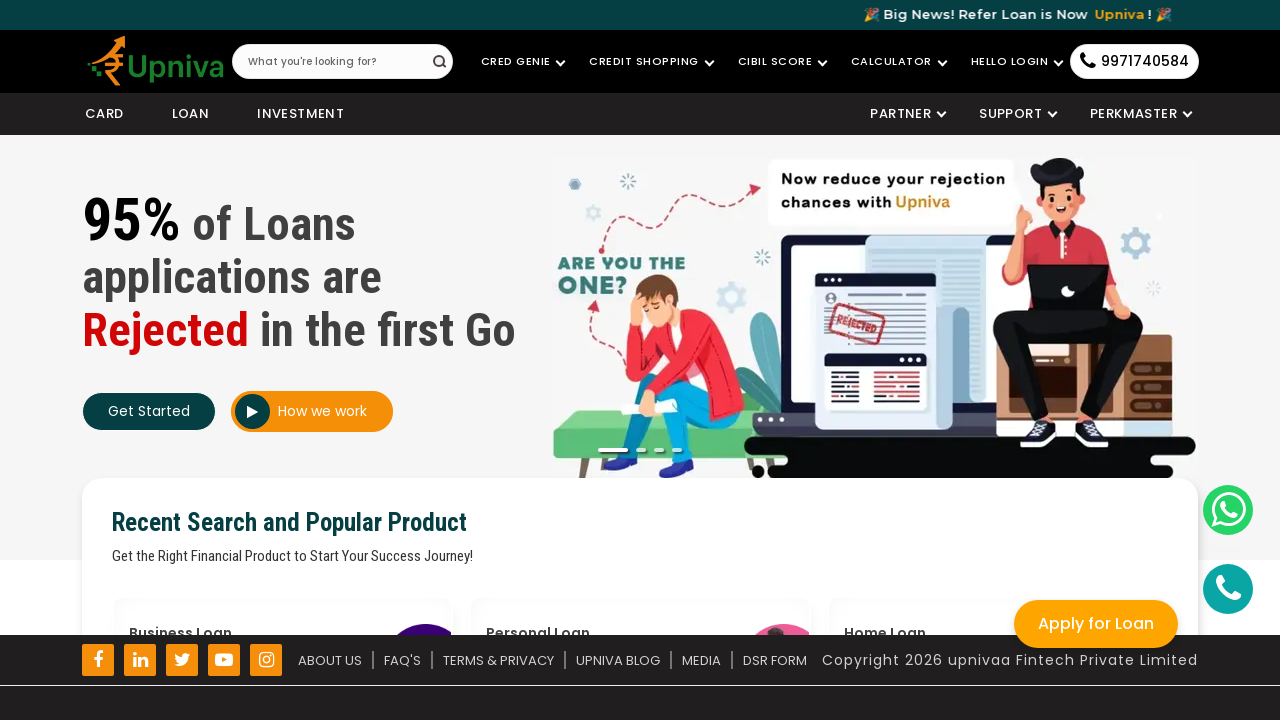

Navigated to https://qa.referloan.in
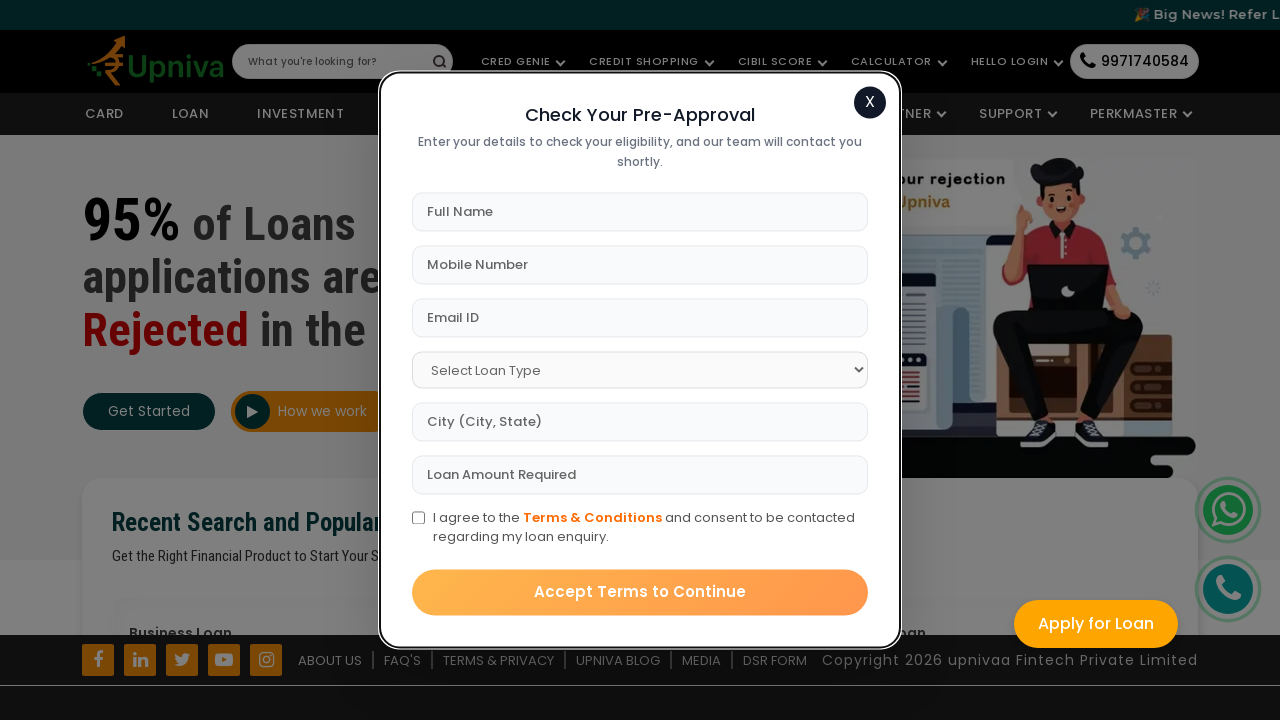

Set page zoom level to 50% using JavaScript
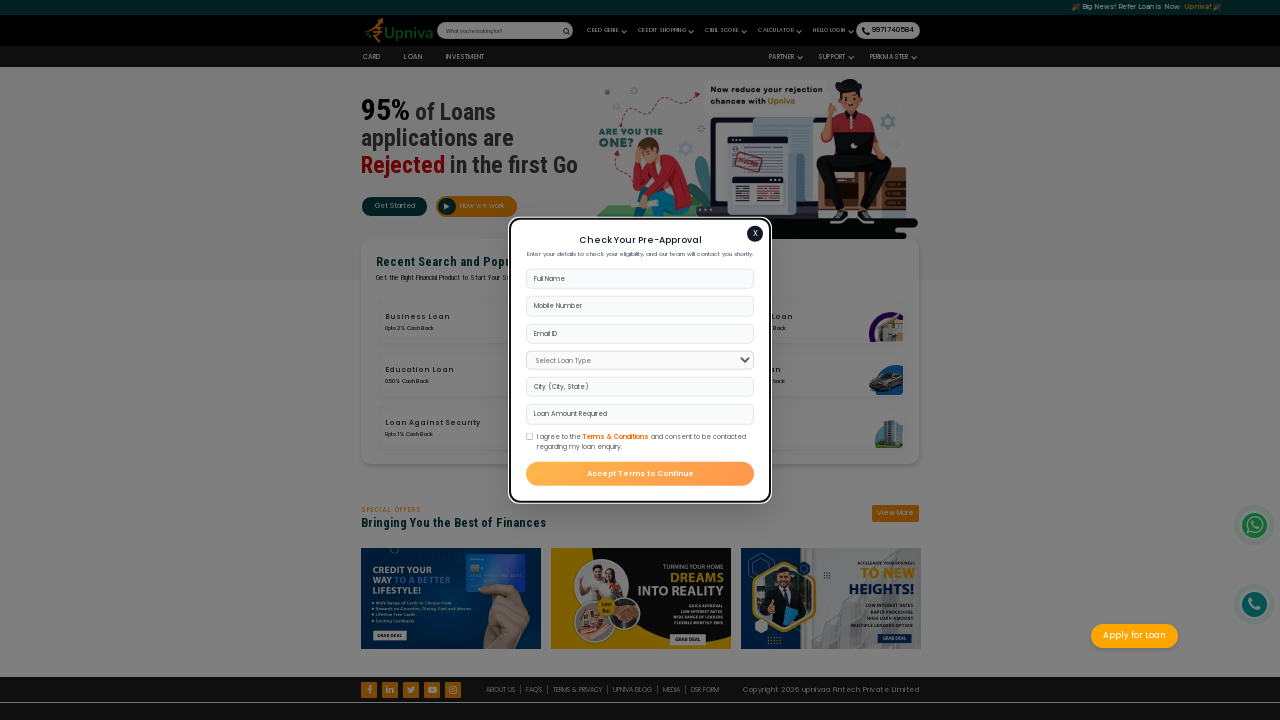

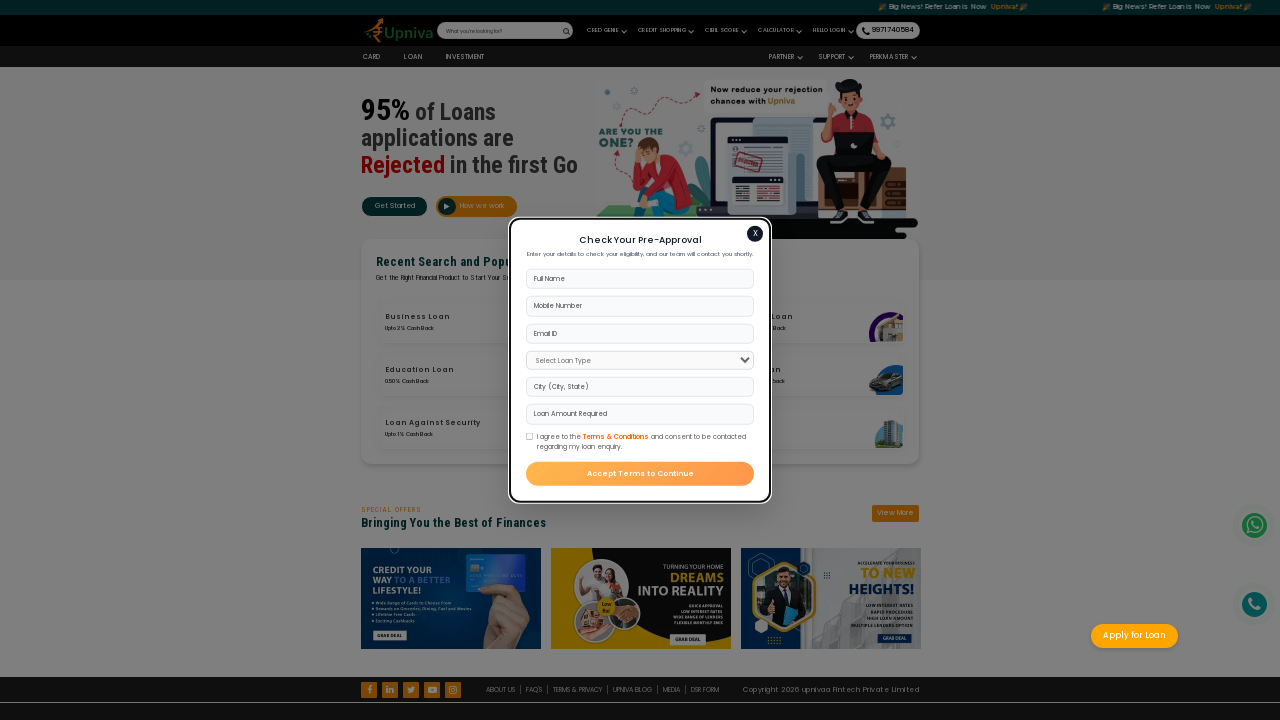